Navigates to Apple Music Korea Top 100 playlist and verifies that song names and artist links are displayed

Starting URL: https://music.apple.com/kr/playlist/%EC%98%A4%EB%8A%98%EC%9D%98-top-100-%EB%8C%80%ED%95%9C%EB%AF%BC%EA%B5%AD/pl.d3d10c32fbc540b38e266367dc8cb00c

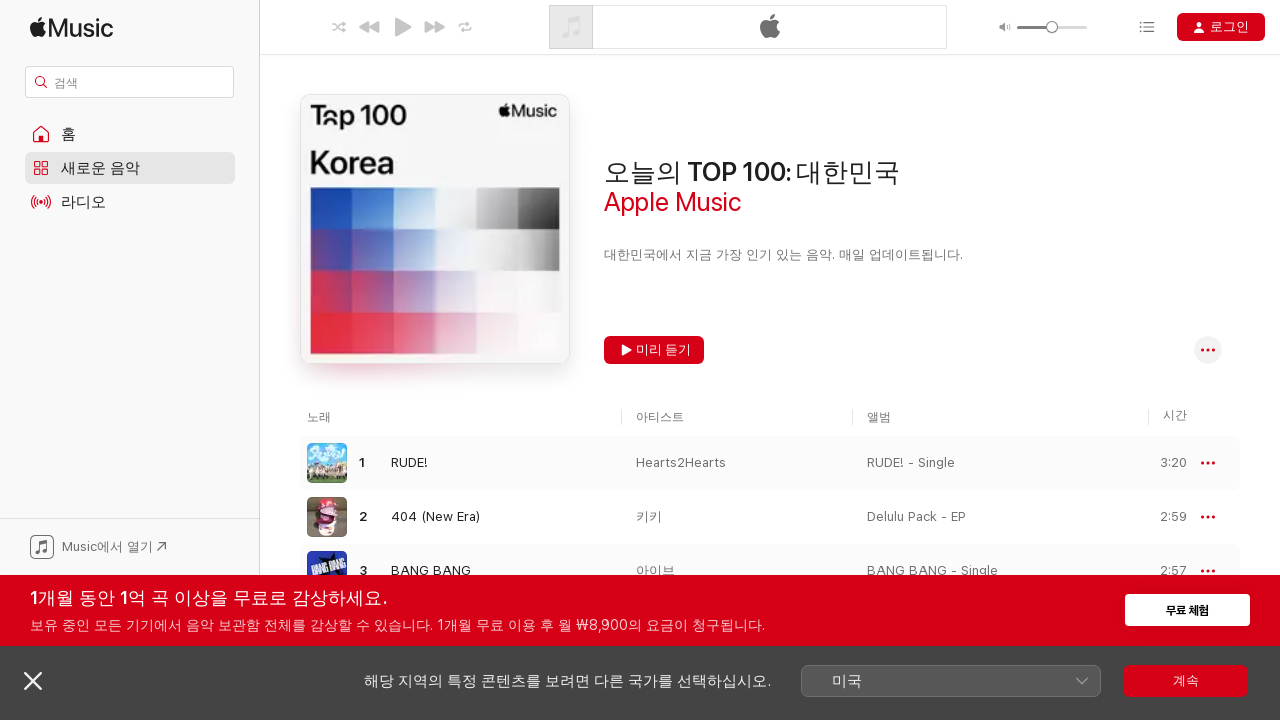

Waited for song names to load in Apple Music Korea Top 100 playlist
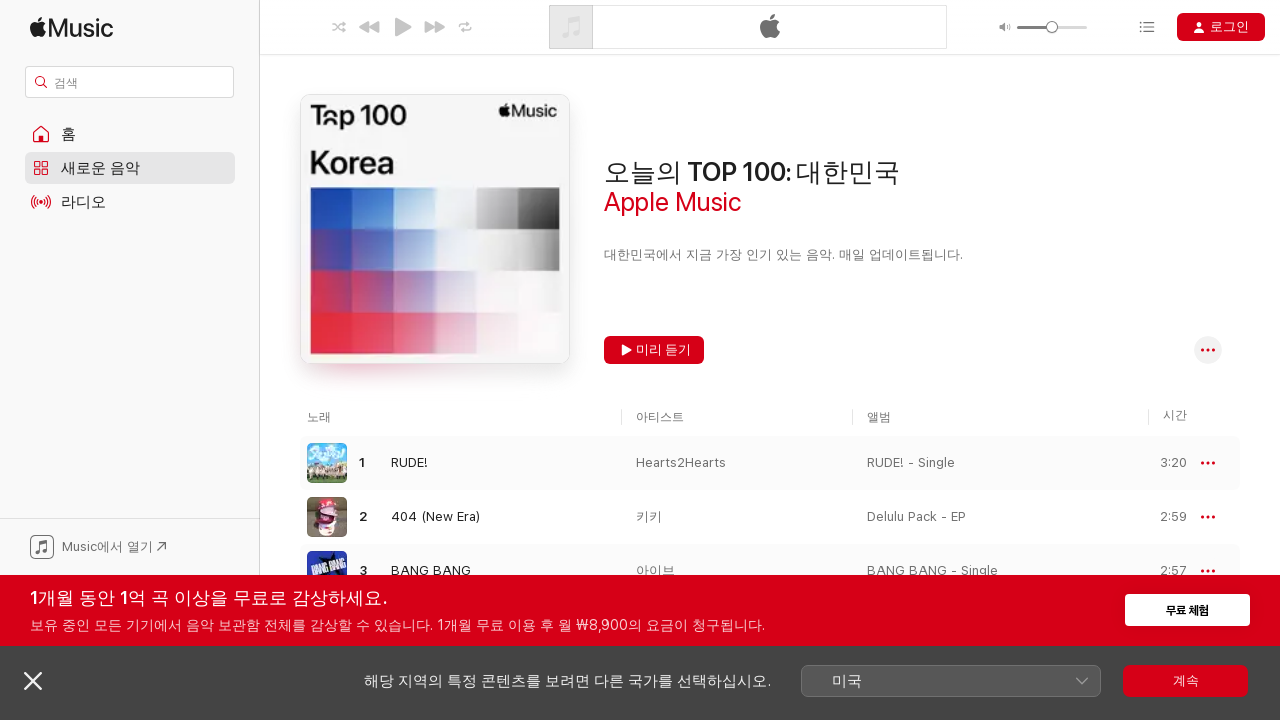

Waited for artist click actions to load
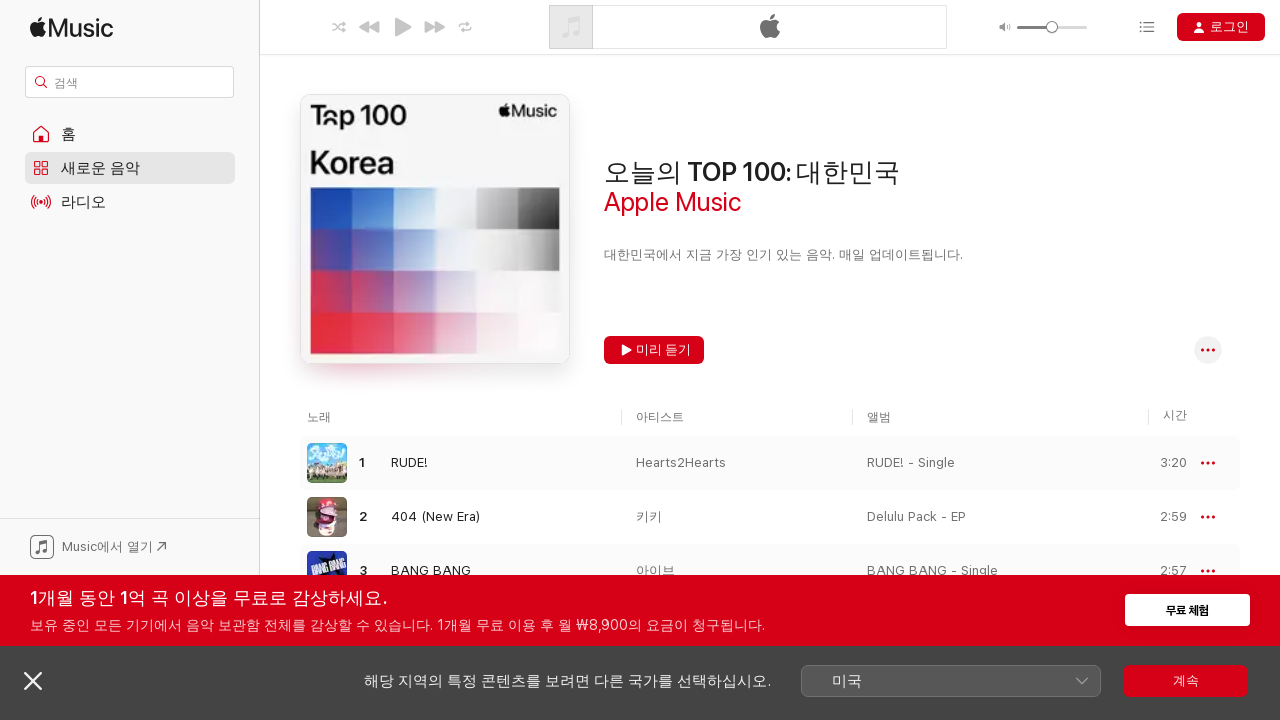

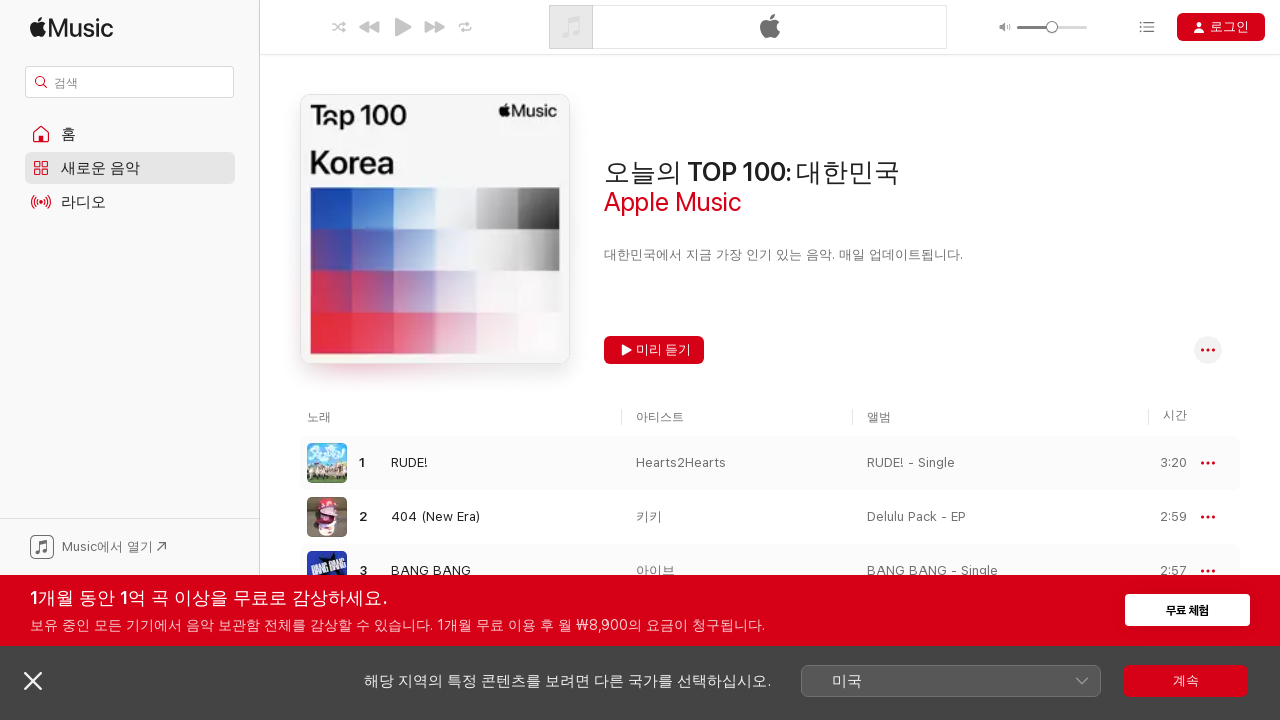